Navigates to edso.in website and verifies the page loads successfully

Starting URL: https://www.edso.in

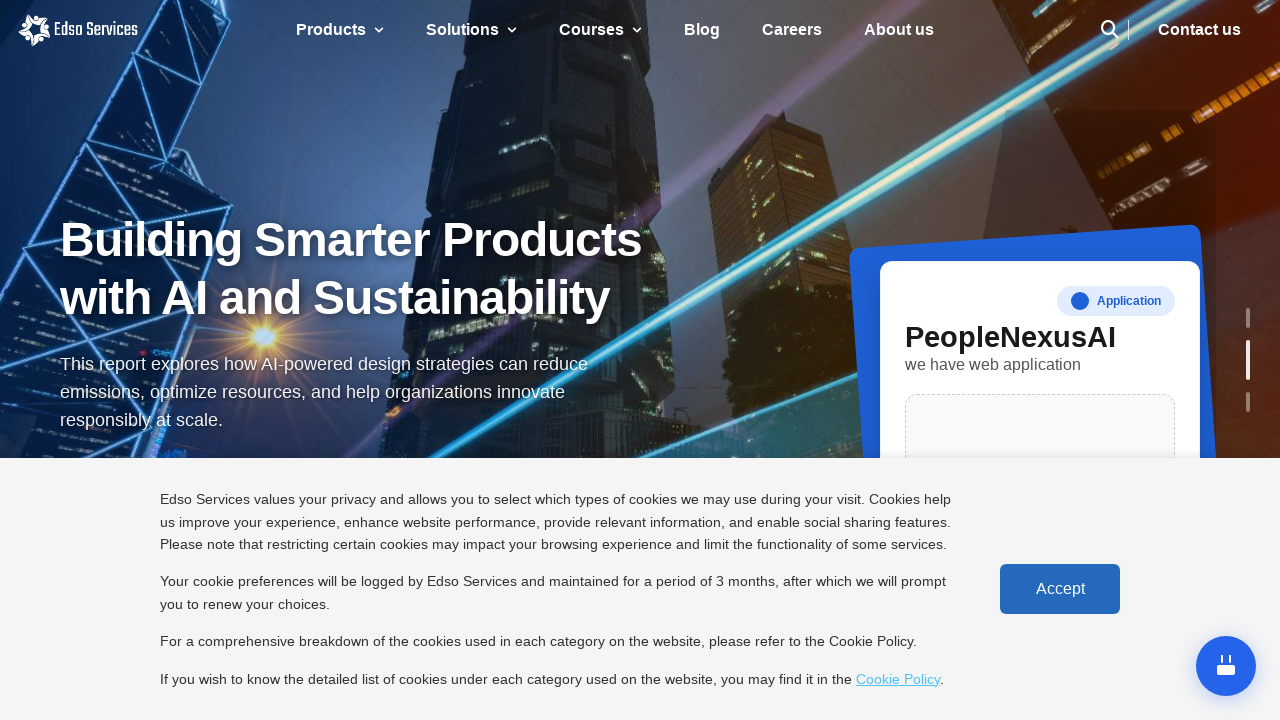

Waited for page DOM content to load
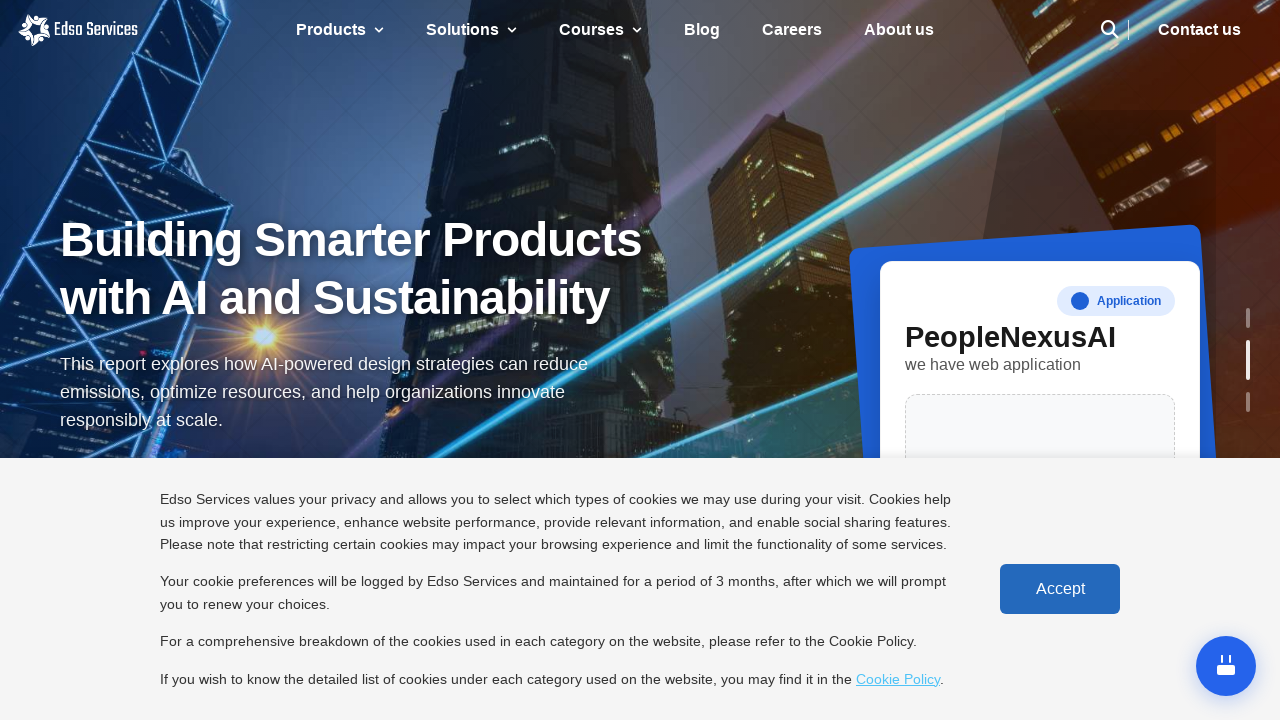

Verified body element is present on edso.in homepage
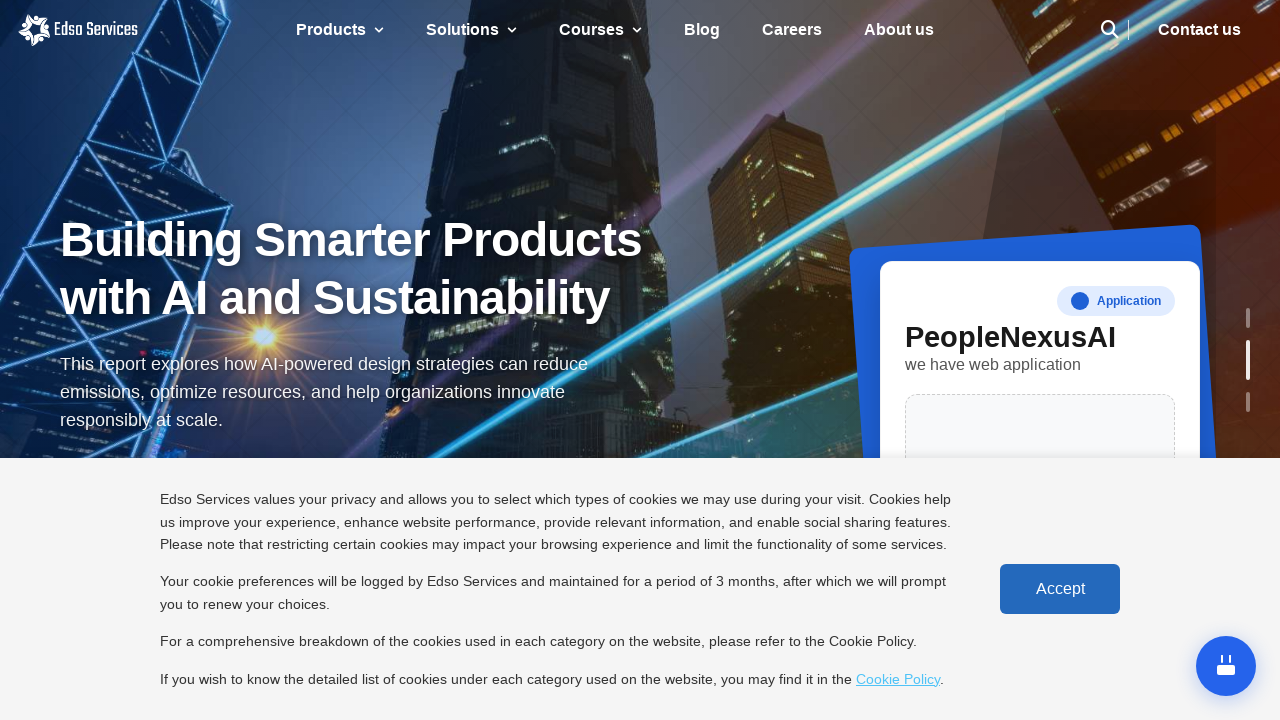

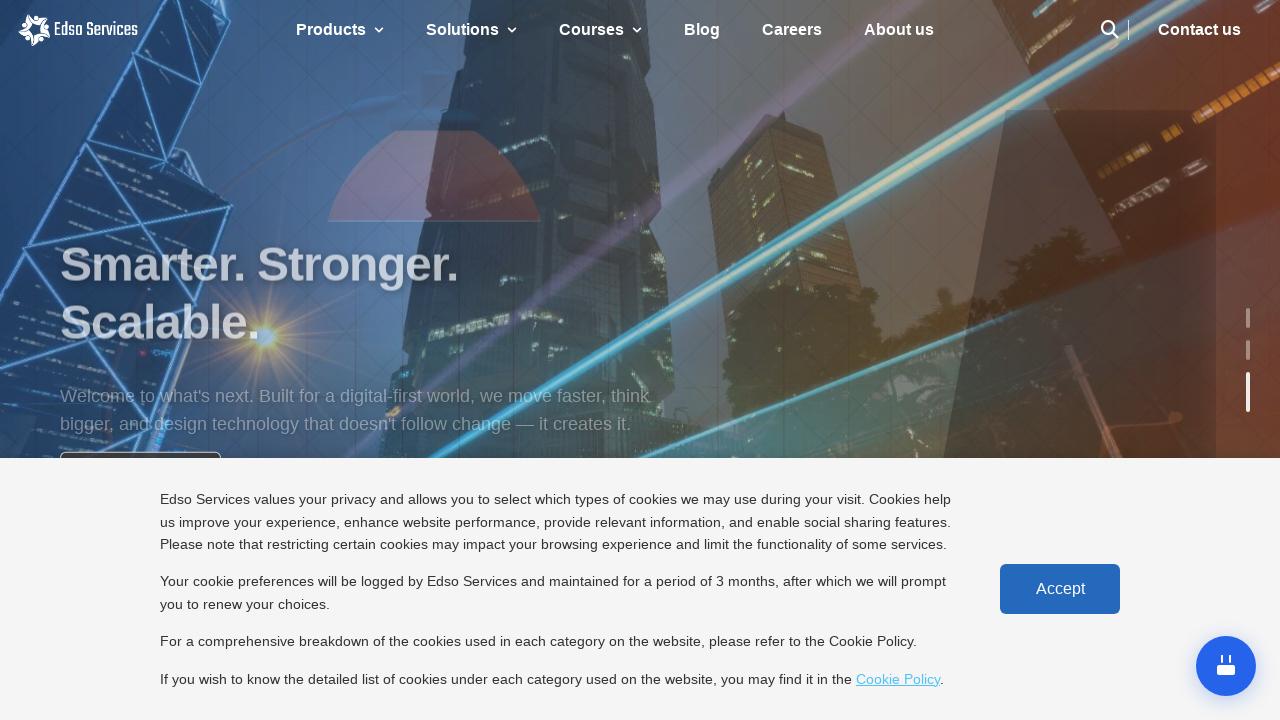